Tests JavaScript alert handling by clicking a button to trigger an alert and accepting it

Starting URL: https://the-internet.herokuapp.com/javascript_alerts

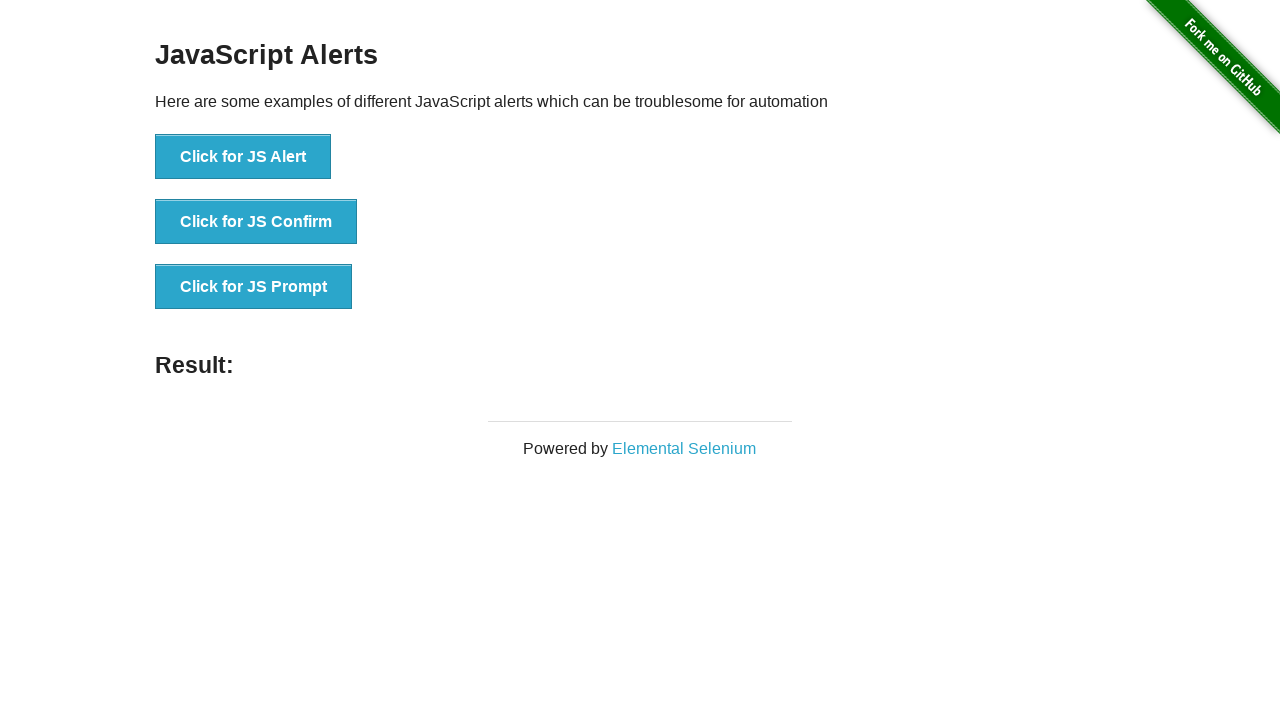

Set up dialog handler to automatically accept alerts
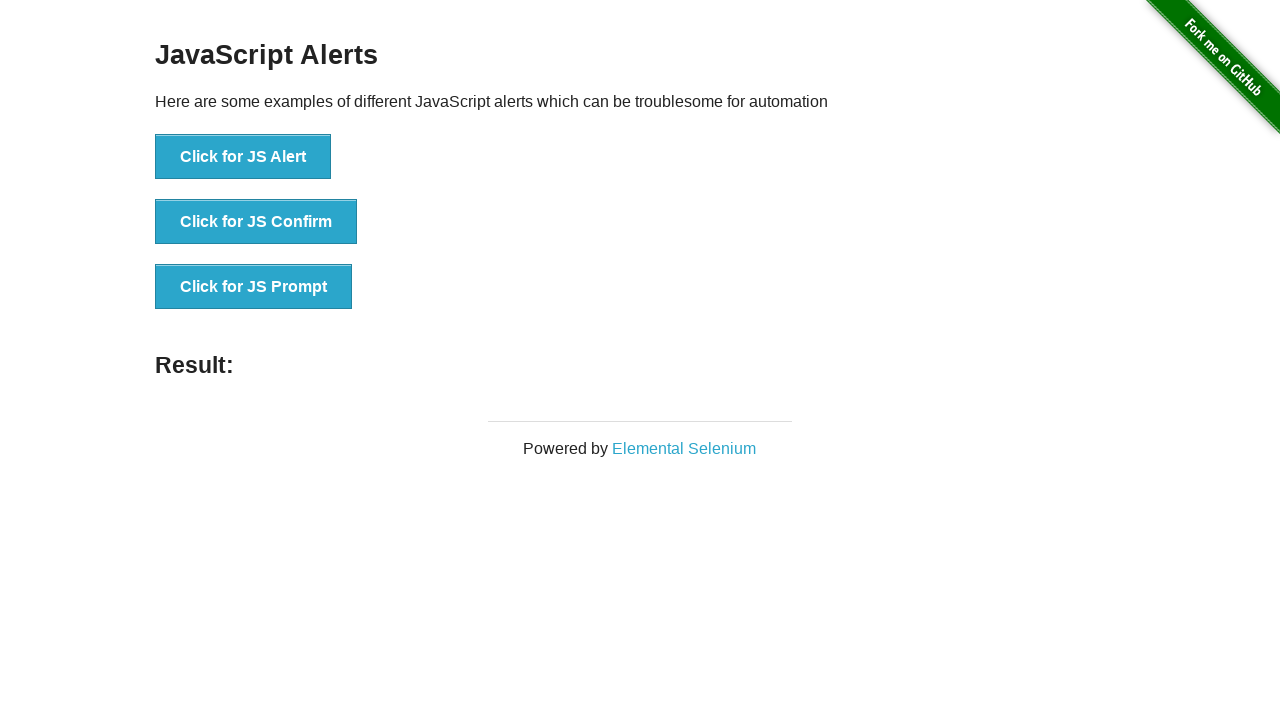

Clicked button to trigger JavaScript alert at (243, 157) on button:text('Click for JS Alert')
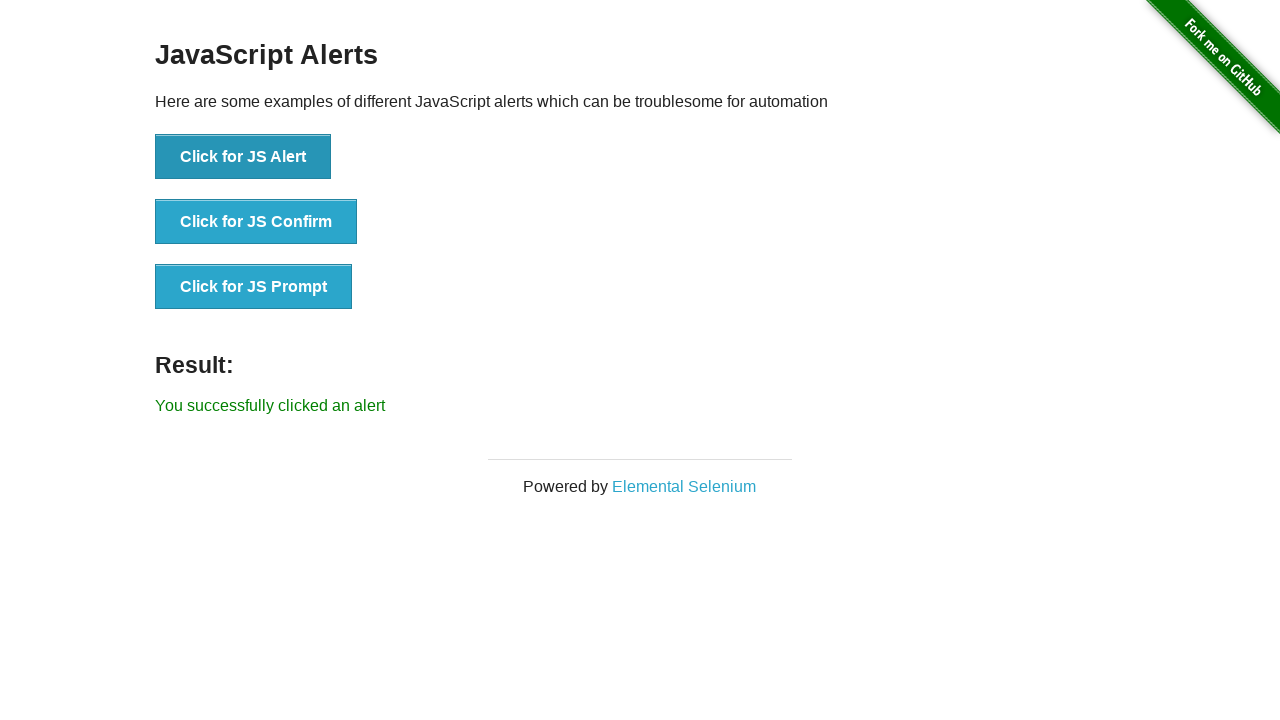

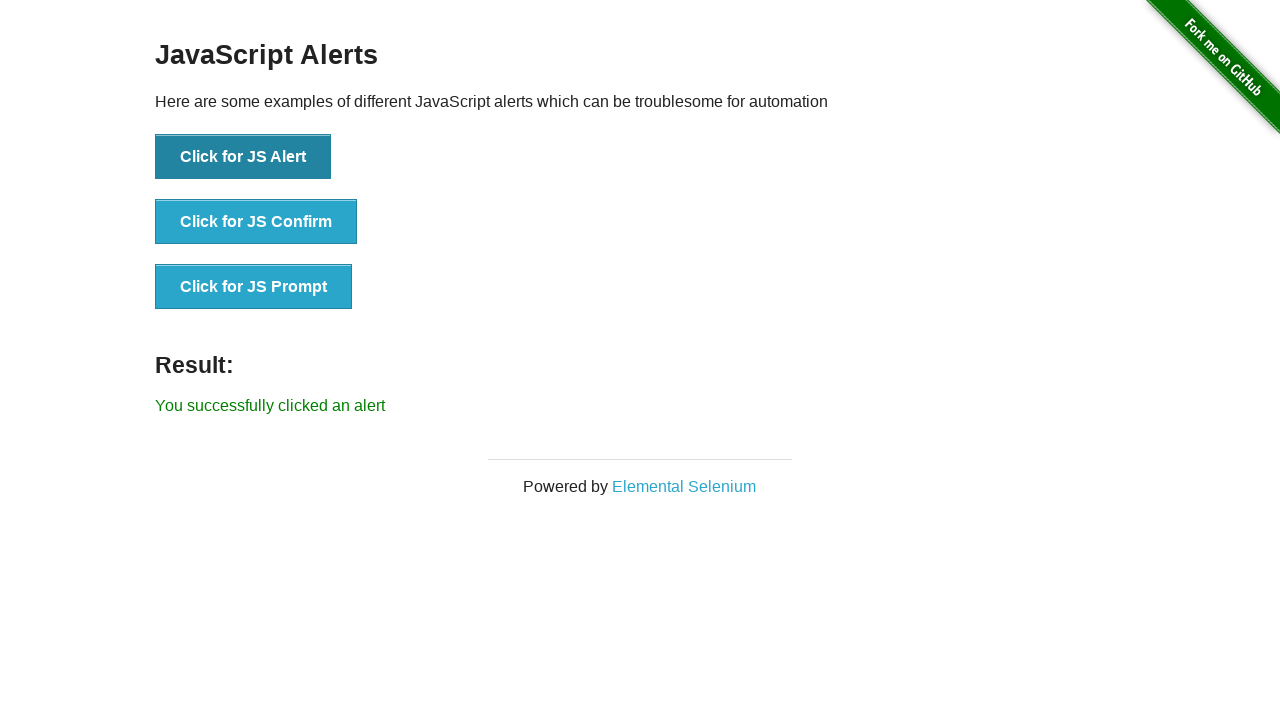